Tests an e-commerce checkout flow by adding a potato item to cart, applying a promo code, and completing the purchase with country selection

Starting URL: https://rahulshettyacademy.com/seleniumPractise/#/

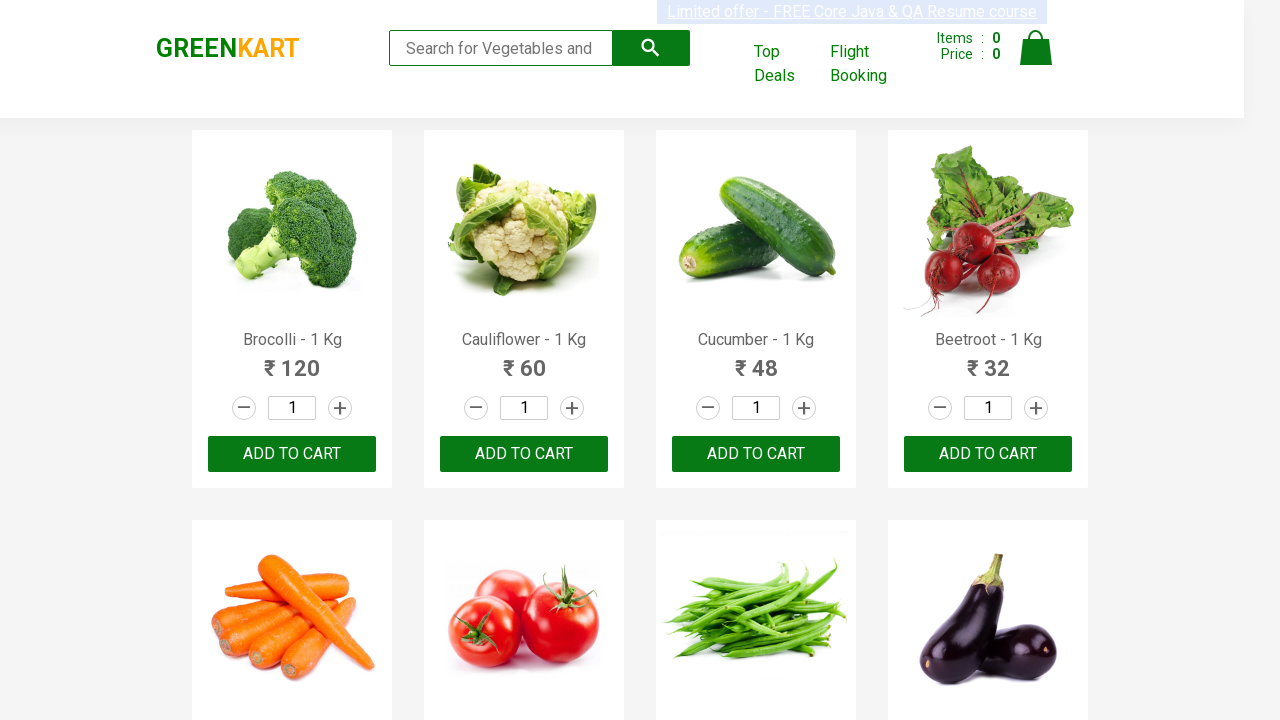

Located all product names on the page
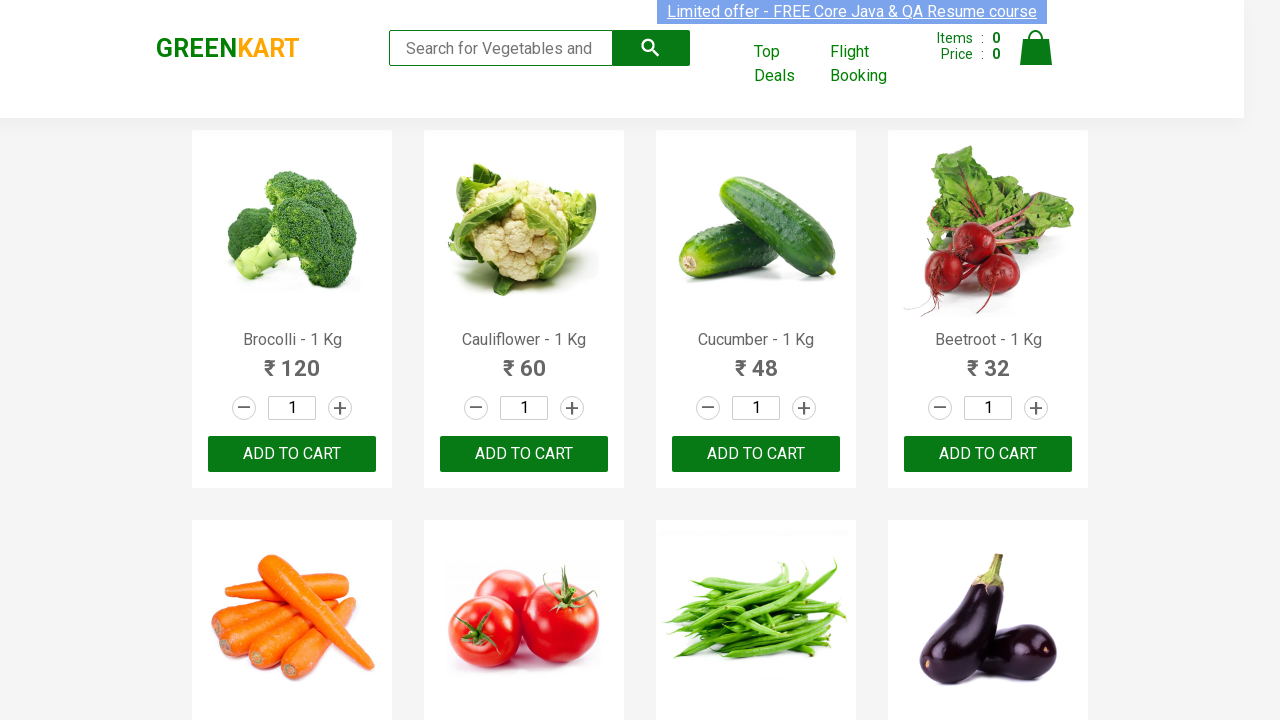

Clicked 'Add to Cart' button for Potato - 1 Kg product at (524, 360) on button[type='button'] >> nth=10
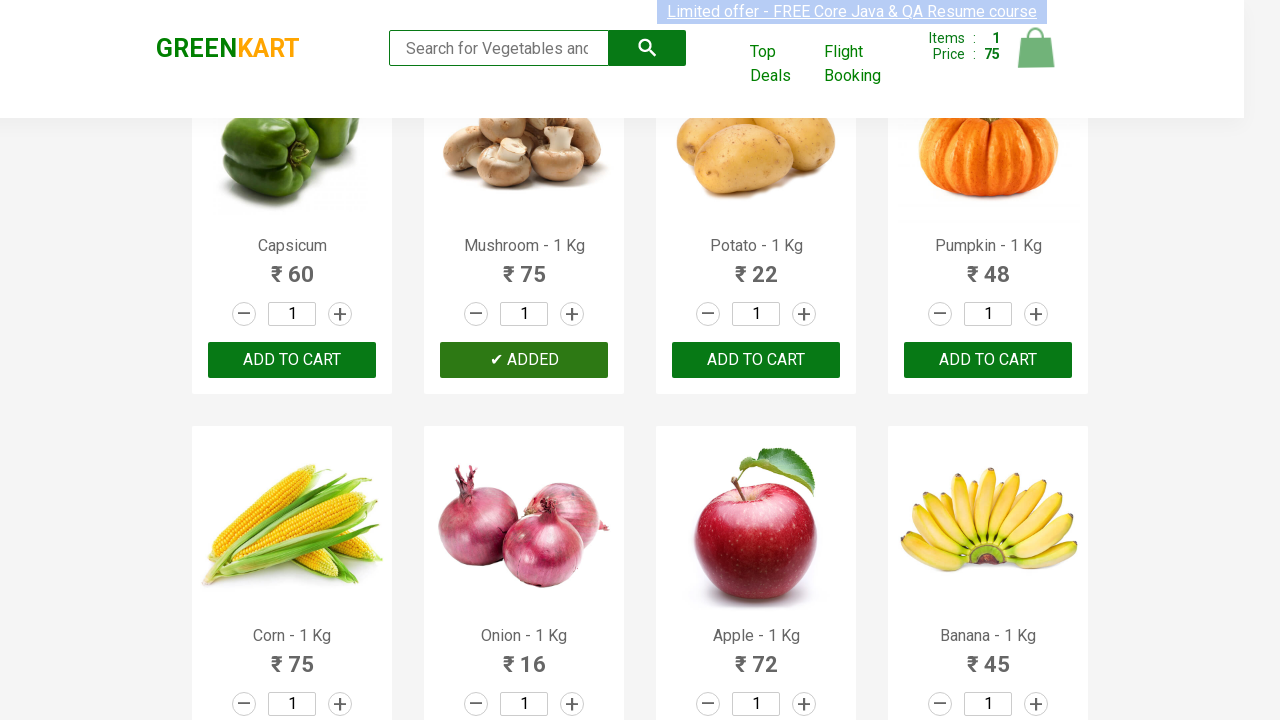

Clicked cart icon to view cart at (1036, 59) on a.cart-icon
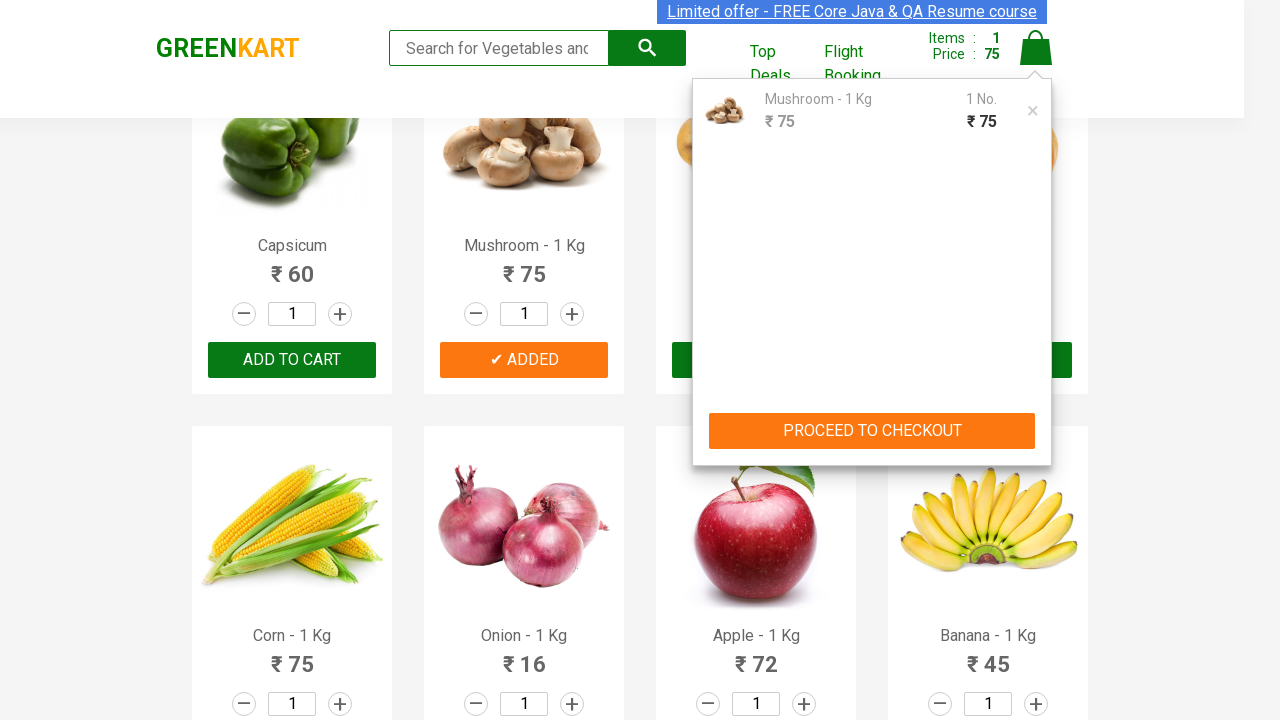

Clicked 'PROCEED TO CHECKOUT' button at (872, 431) on button:has-text('PROCEED TO CHECKOUT')
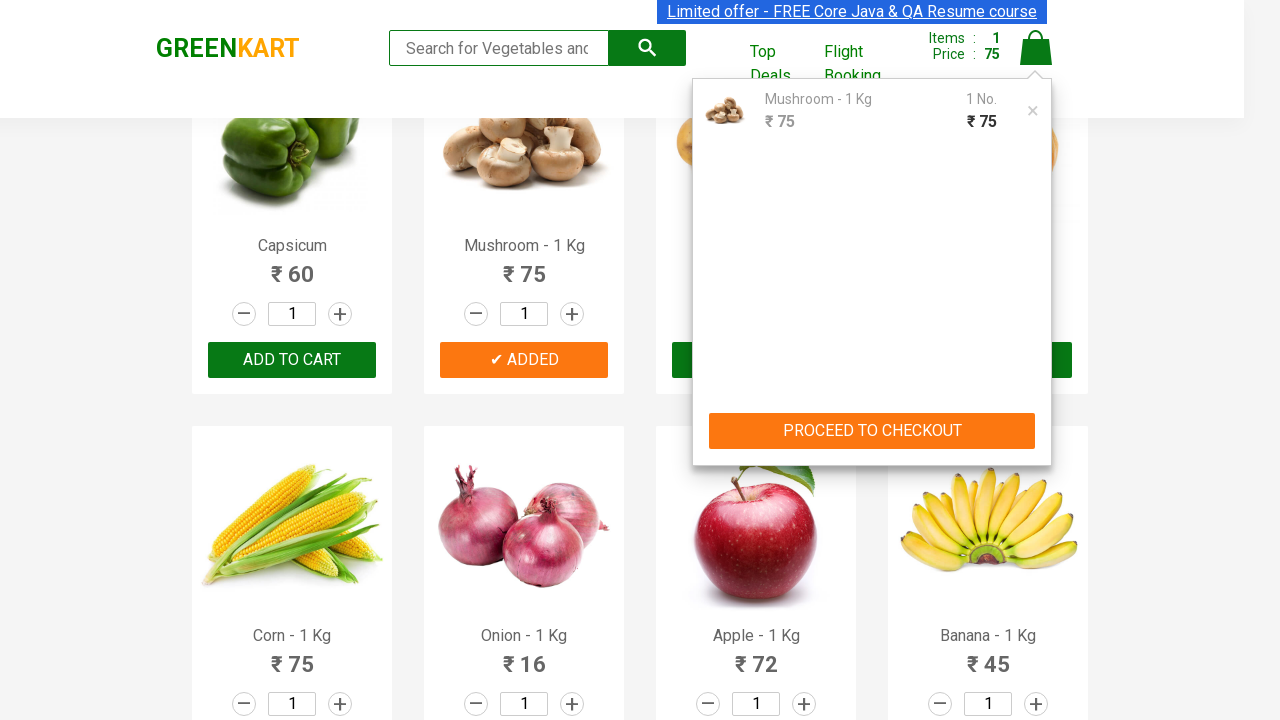

Entered promo code 'TESTCODE2024' on input[placeholder='Enter promo code']
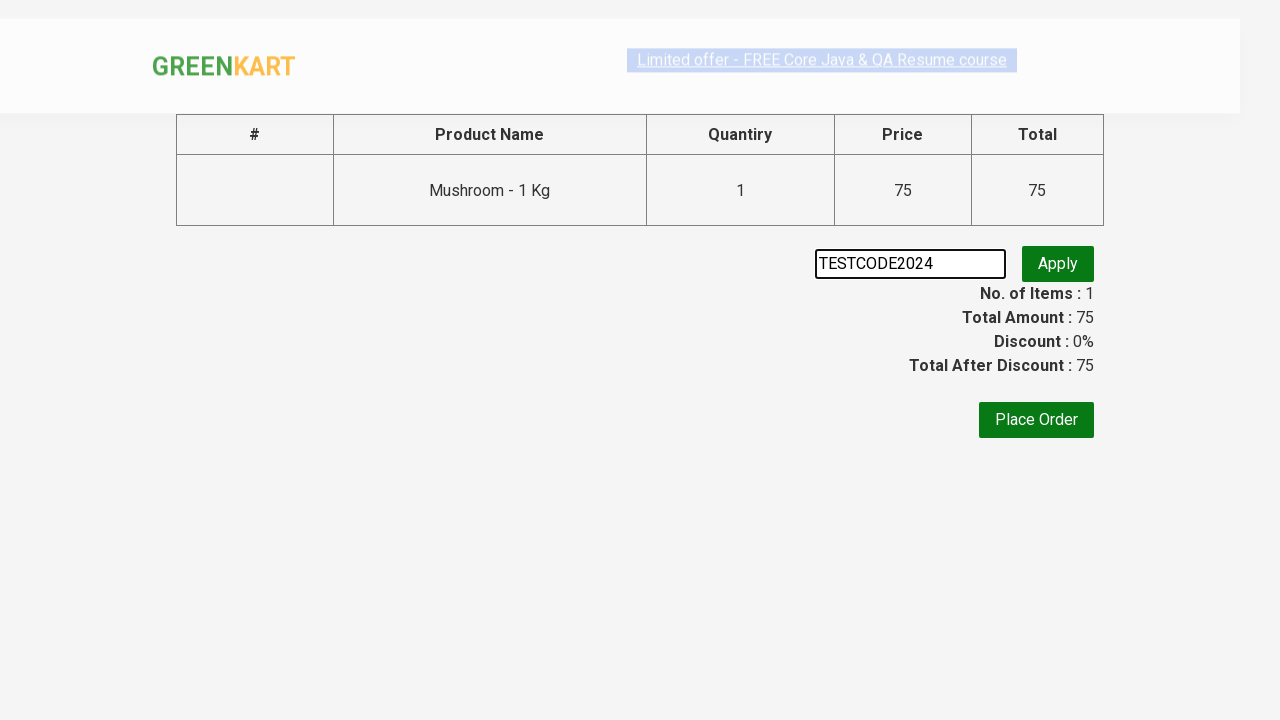

Clicked 'Apply' button to apply promo code at (1058, 264) on button:has-text('Apply')
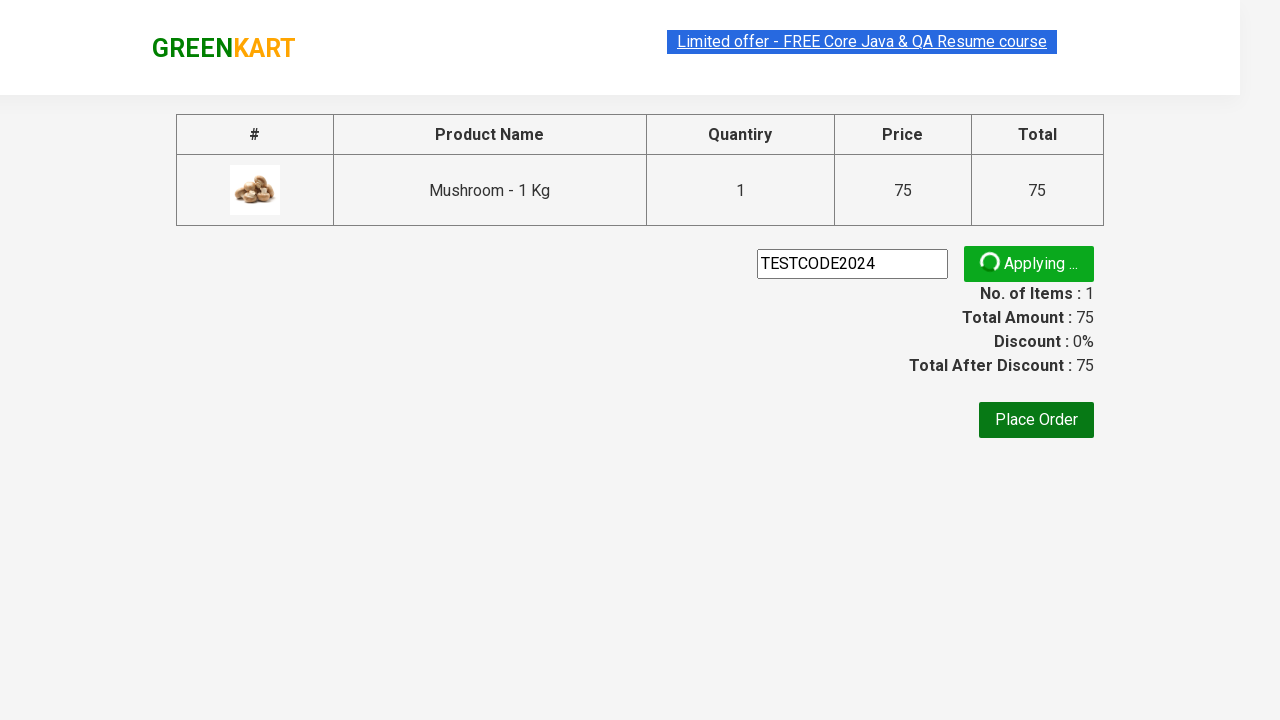

Clicked 'Place Order' button at (1036, 420) on button:has-text('Place Order')
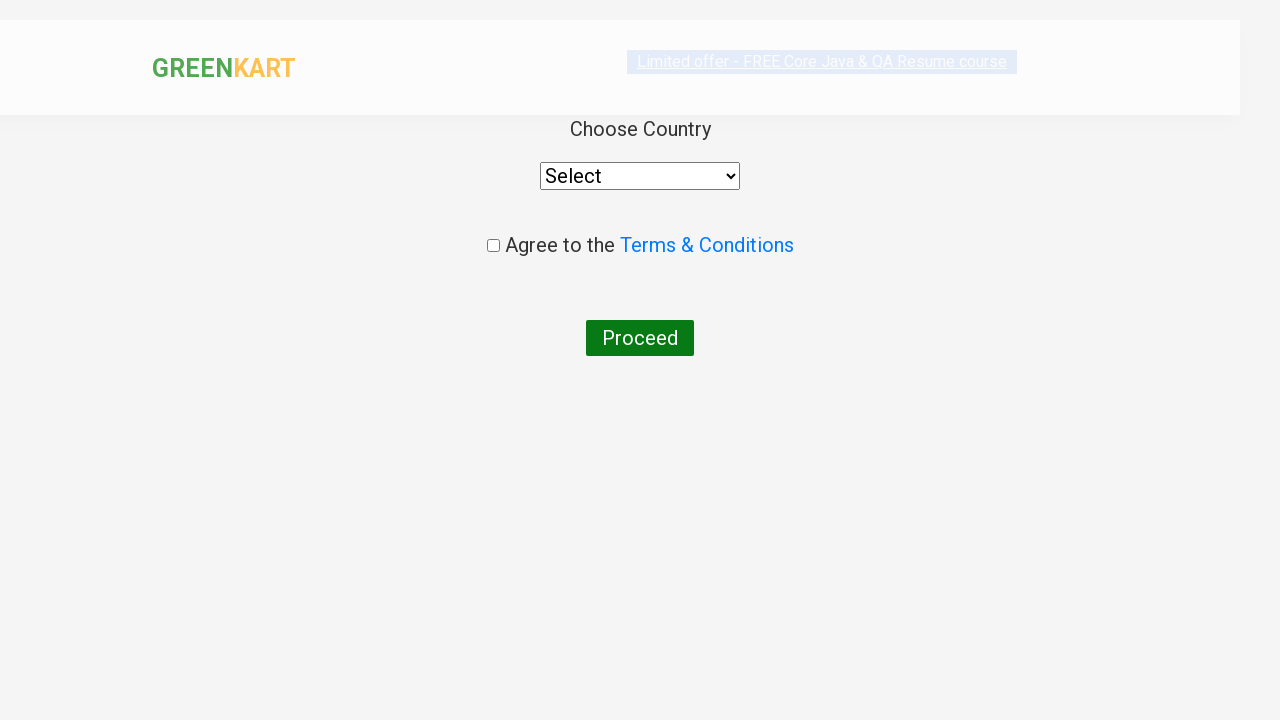

Selected 'India' from country dropdown on select[style='width: 200px;']
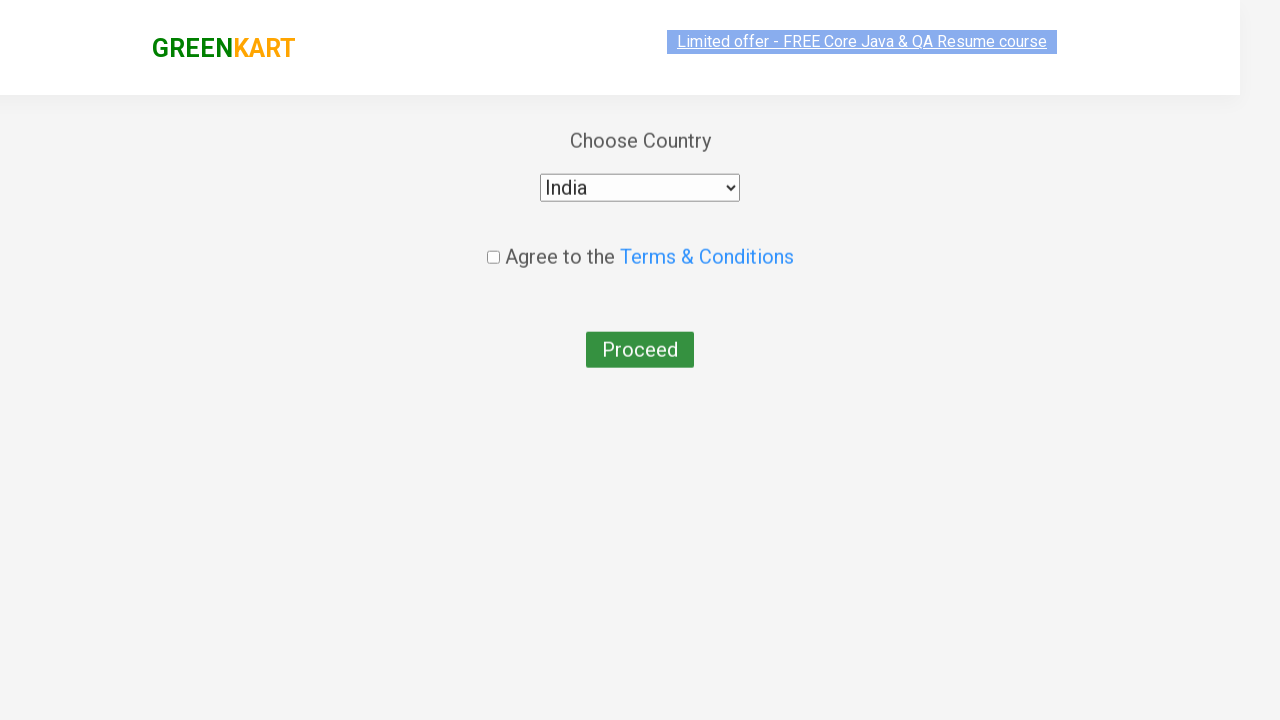

Checked the agreement checkbox at (493, 246) on input.chkAgree
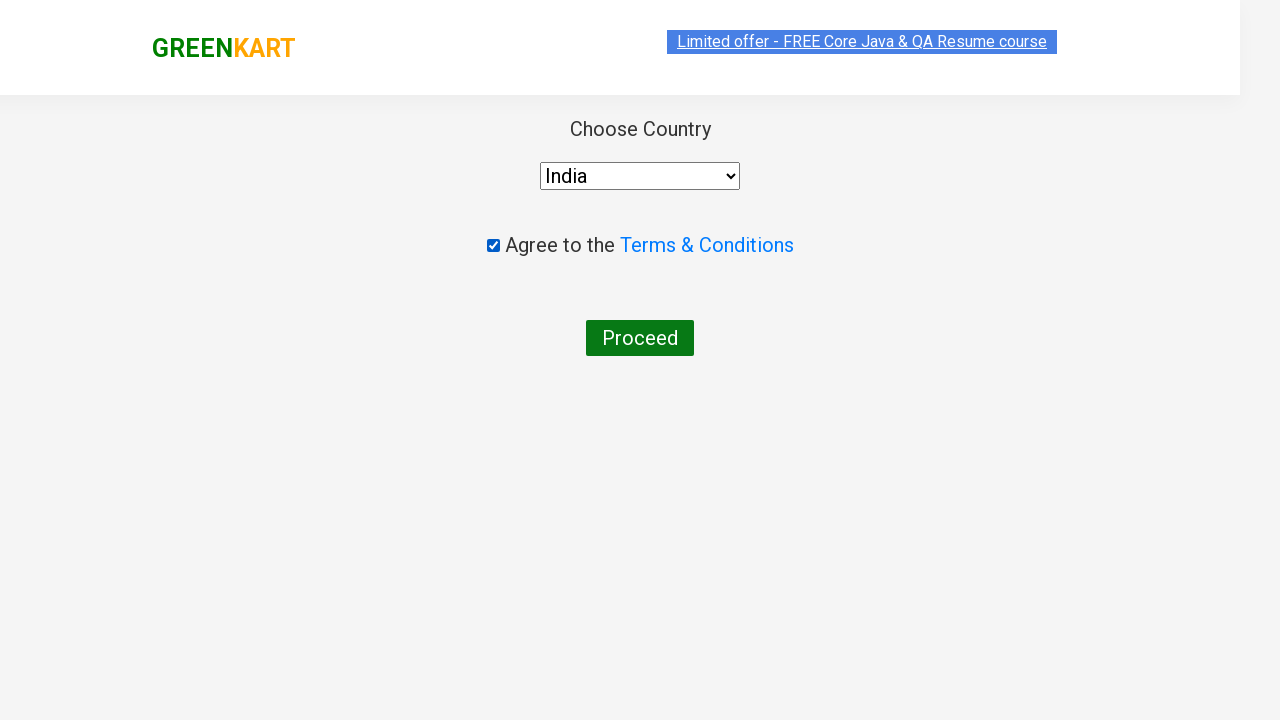

Clicked final 'Proceed' button to complete purchase at (640, 338) on button:has-text('Proceed')
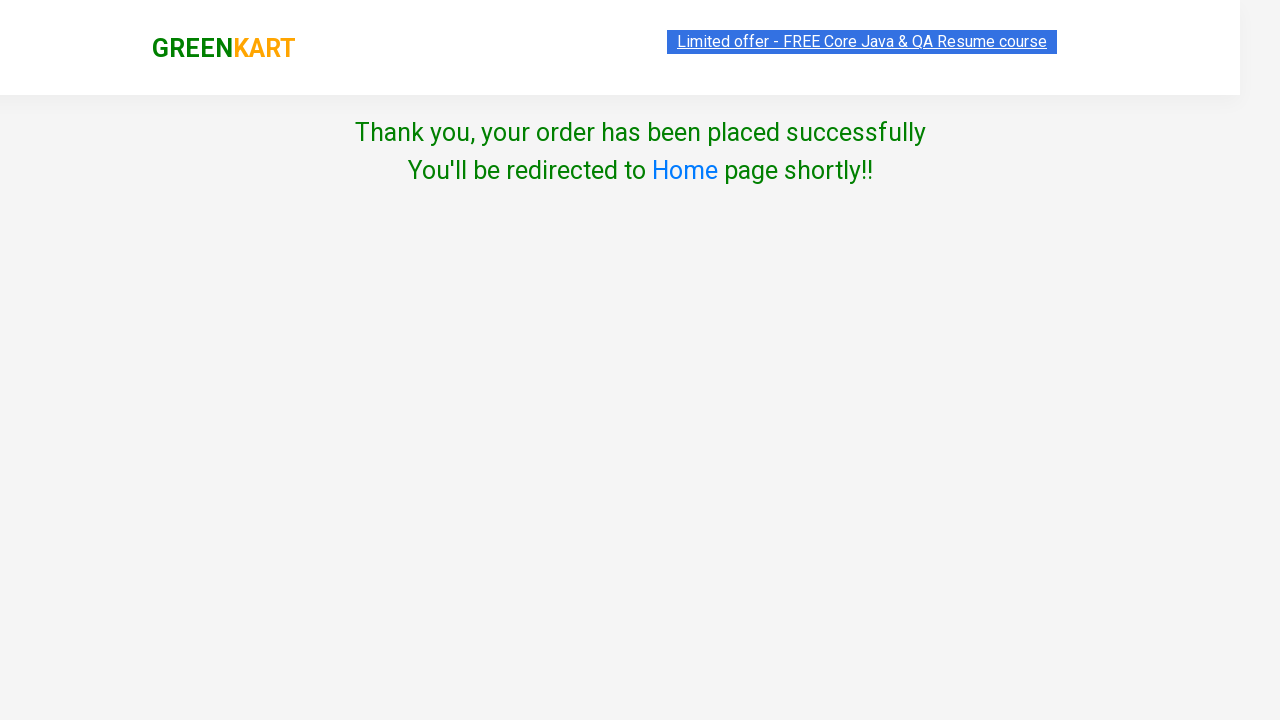

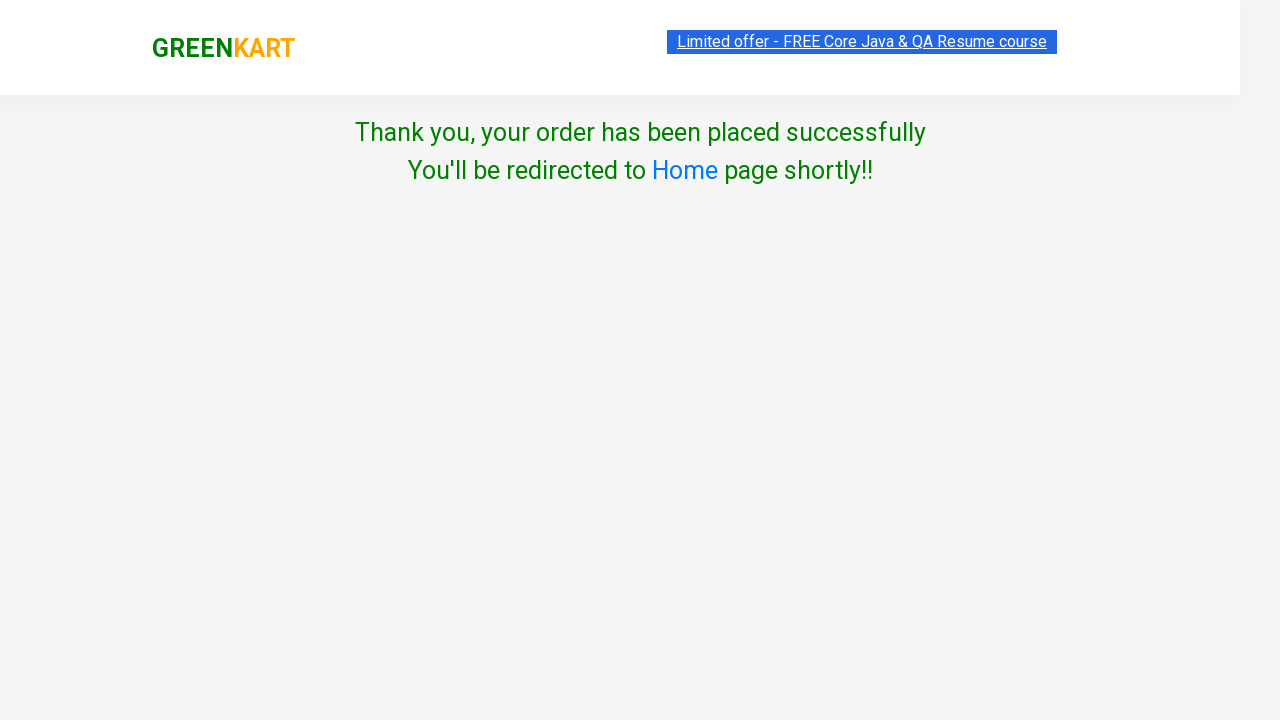